Navigates to a page and clicks a button element to test basic button interaction

Starting URL: https://suninjuly.github.io/execute_script.html

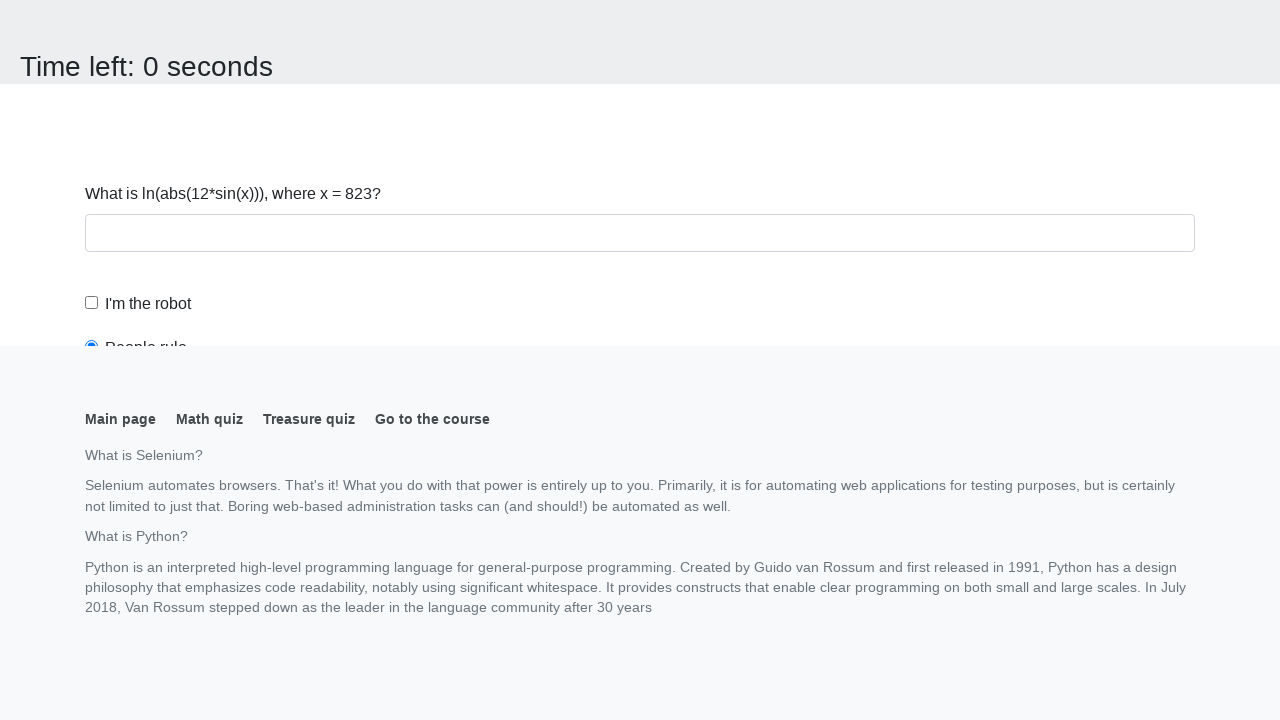

Navigated to execute_script.html page
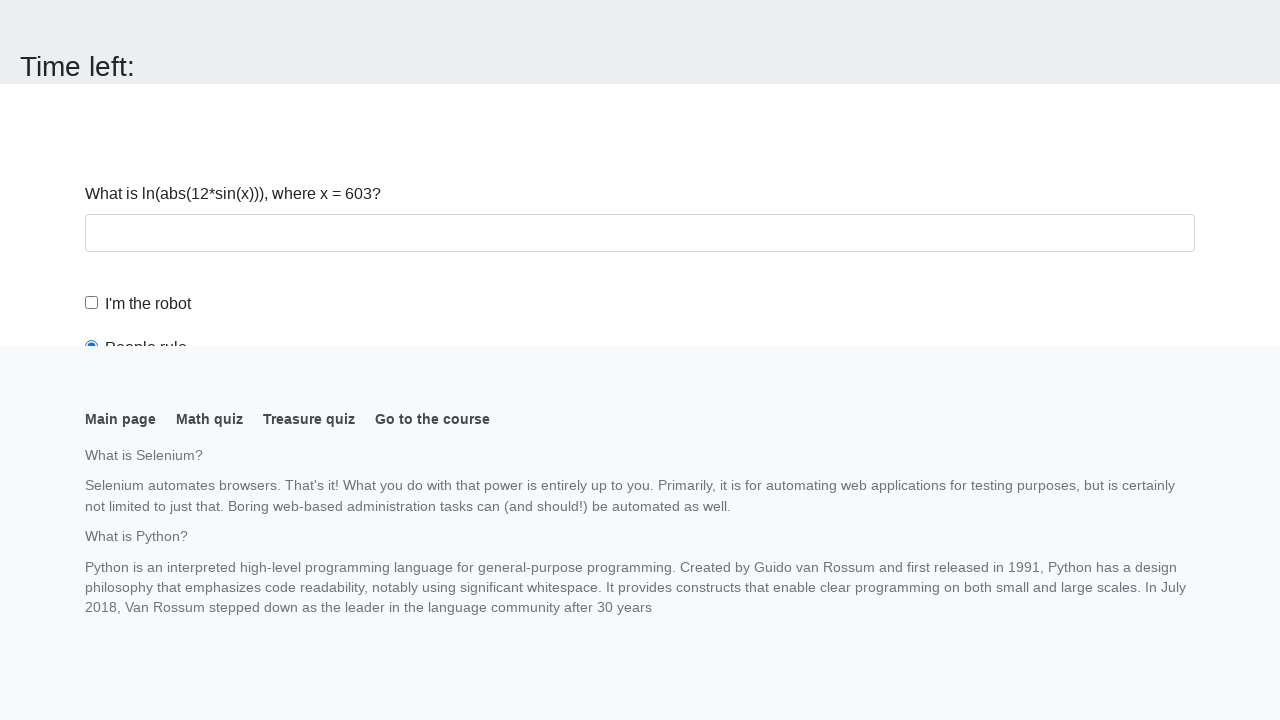

Clicked button element to test basic button interaction at (123, 20) on button
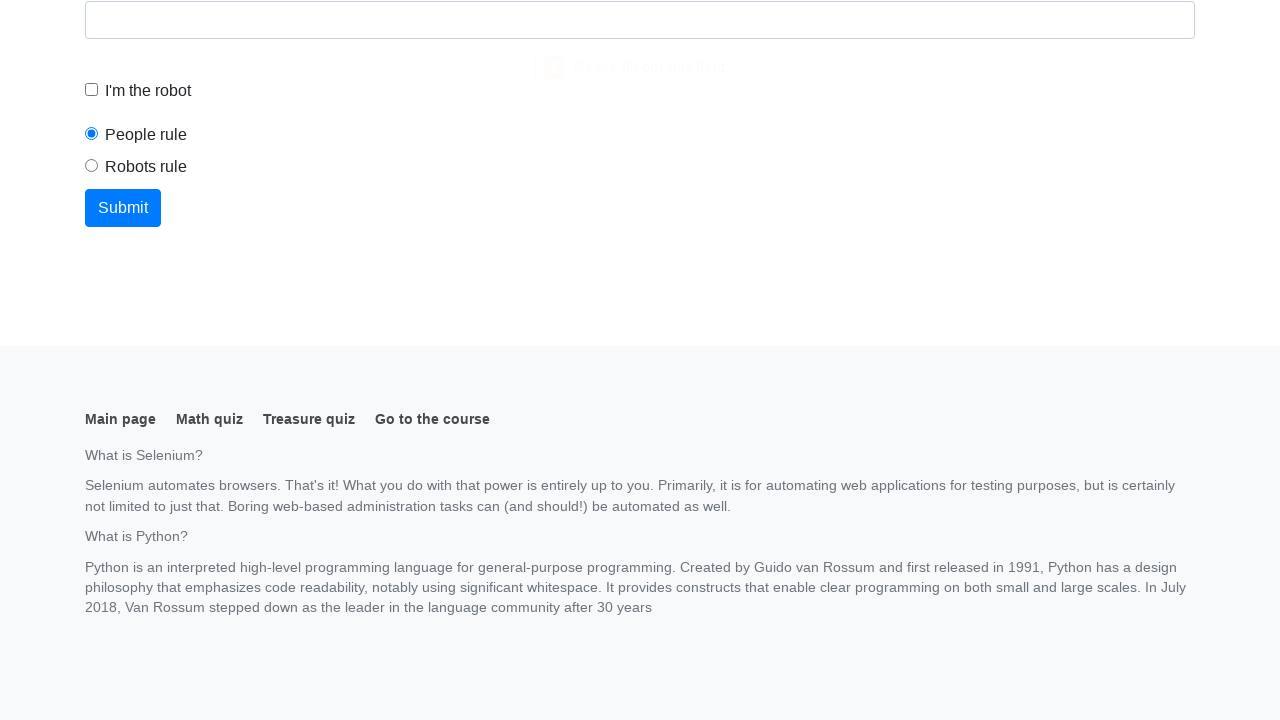

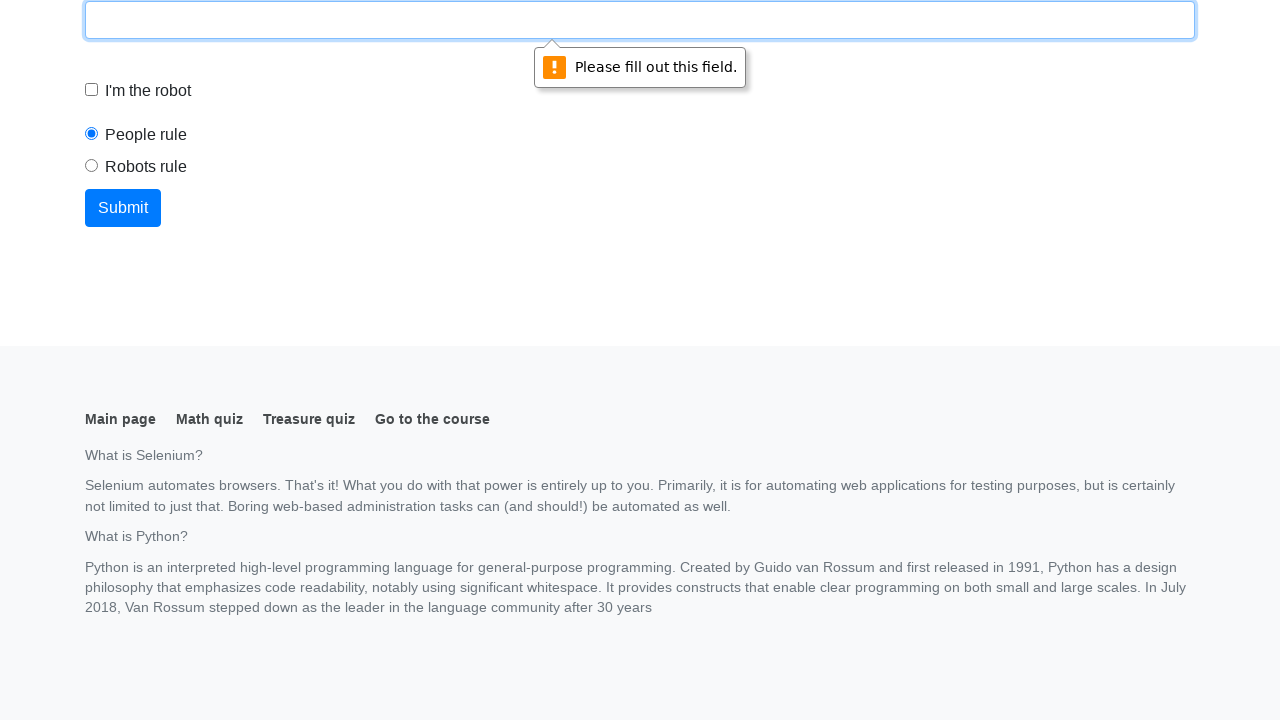